Tests multi-window/tab handling by opening a new tab, navigating to a second page, extracting course name text, switching back to the original tab, and filling a form field with the extracted text.

Starting URL: https://rahulshettyacademy.com/angularpractice/

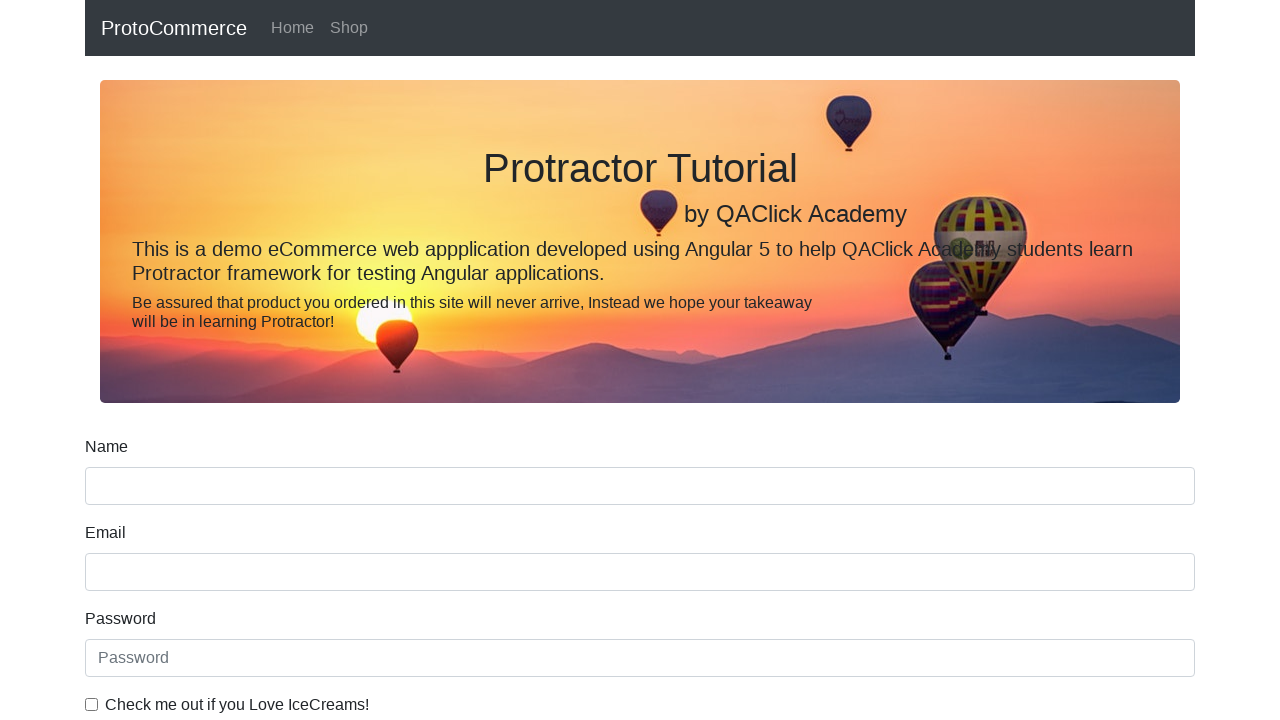

Opened a new tab/window
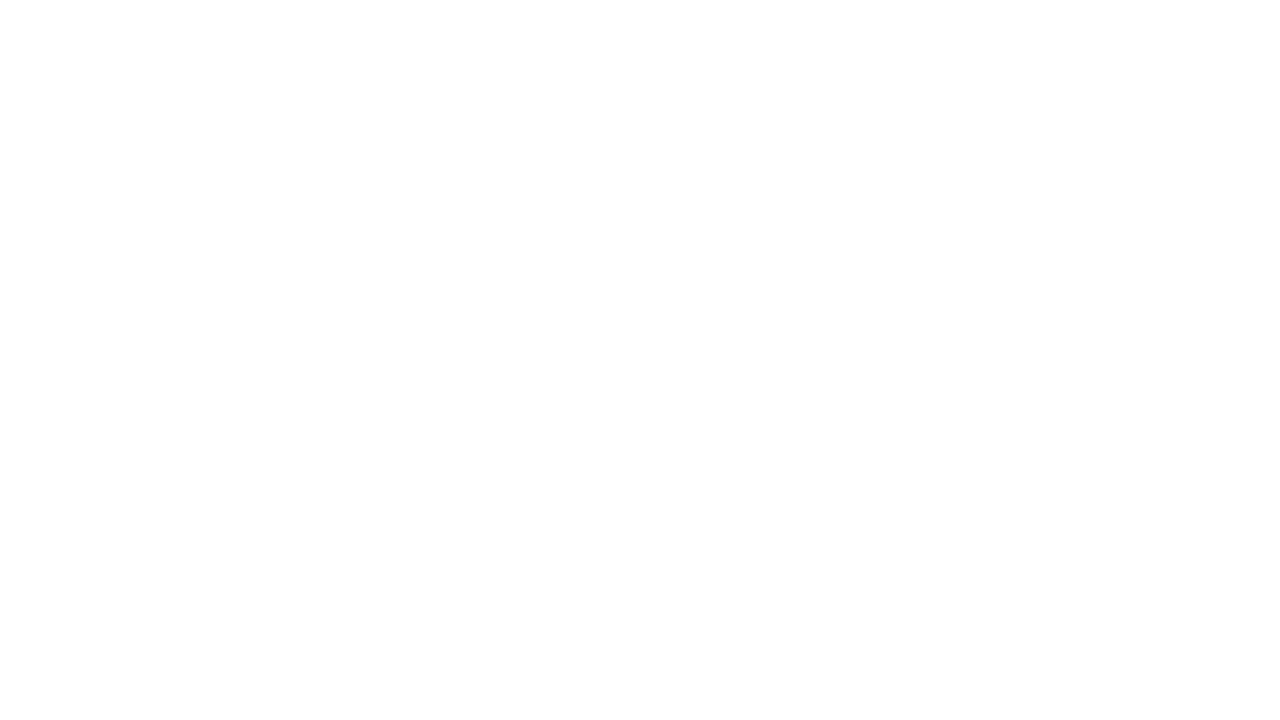

Navigated to https://rahulshettyacademy.com/ in new tab
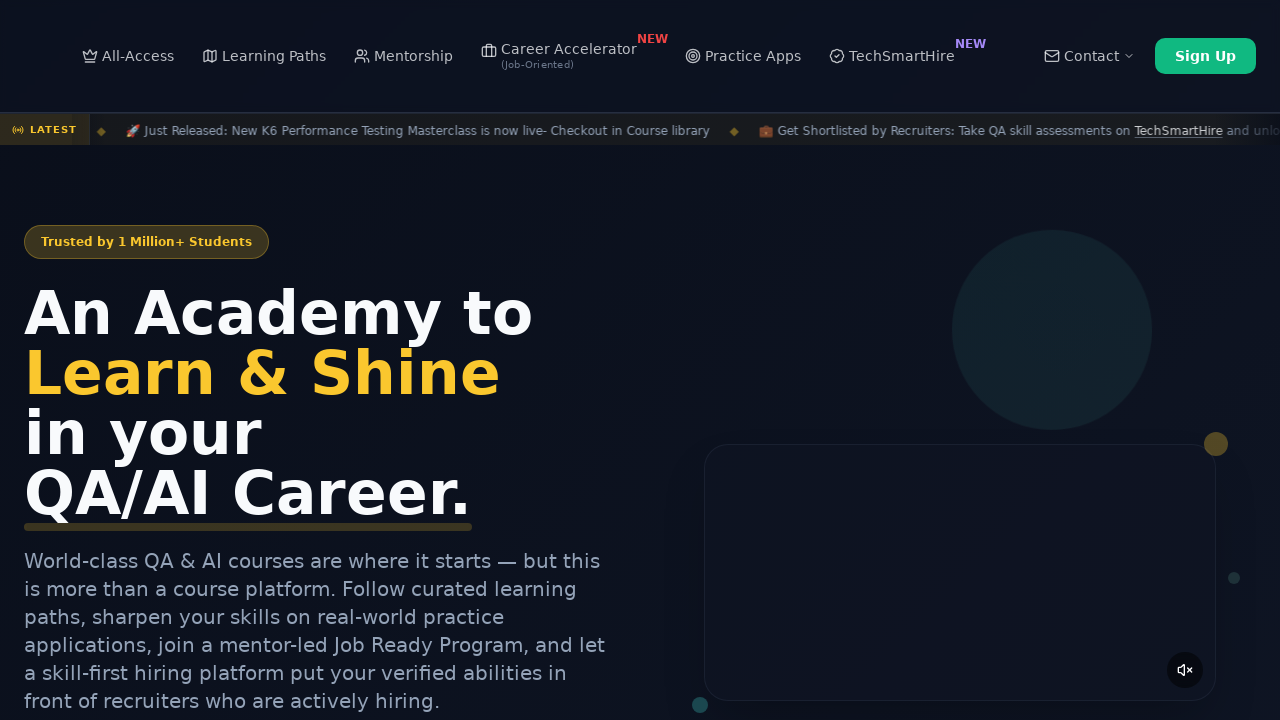

Waited for course link elements to load
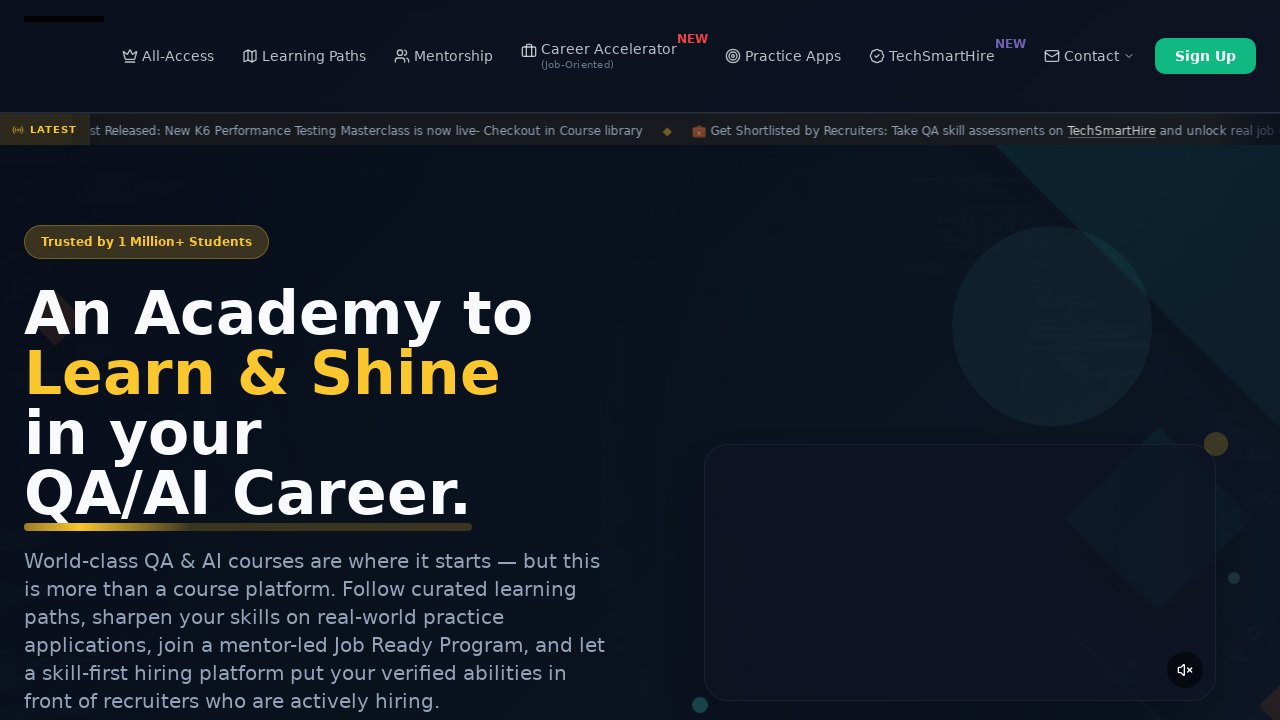

Located course link elements
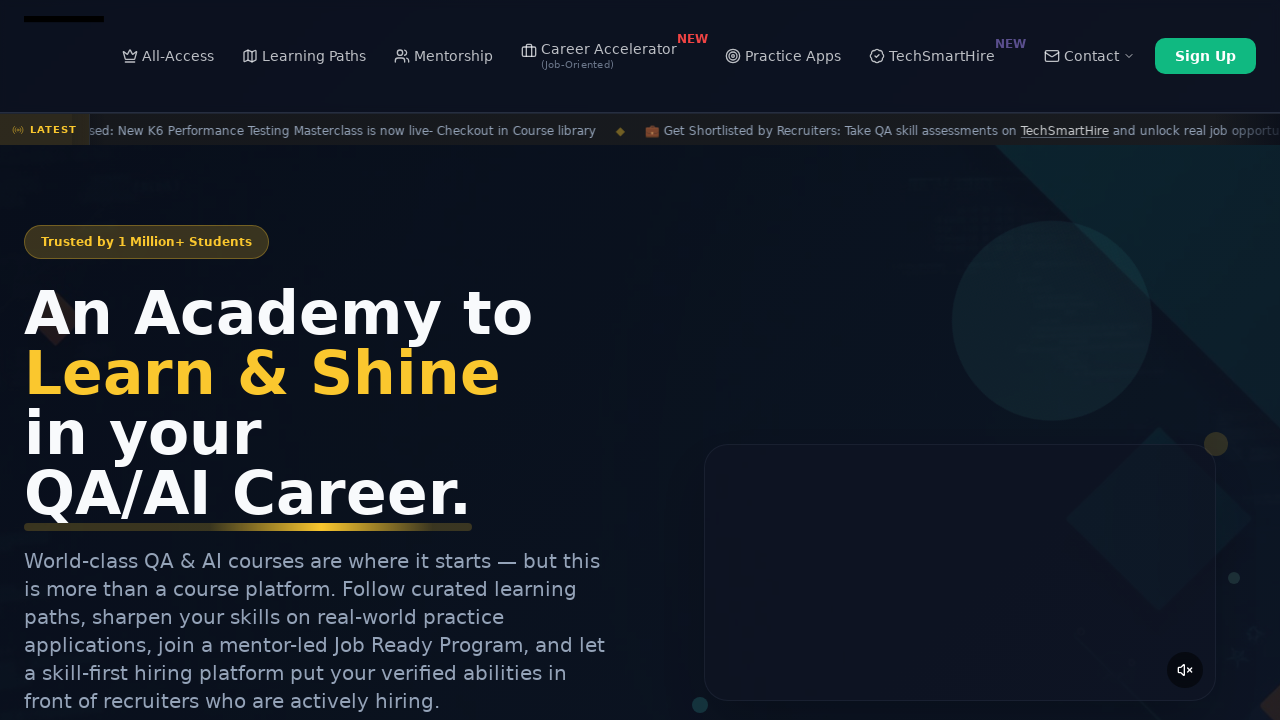

Extracted course name text: 'Playwright Testing'
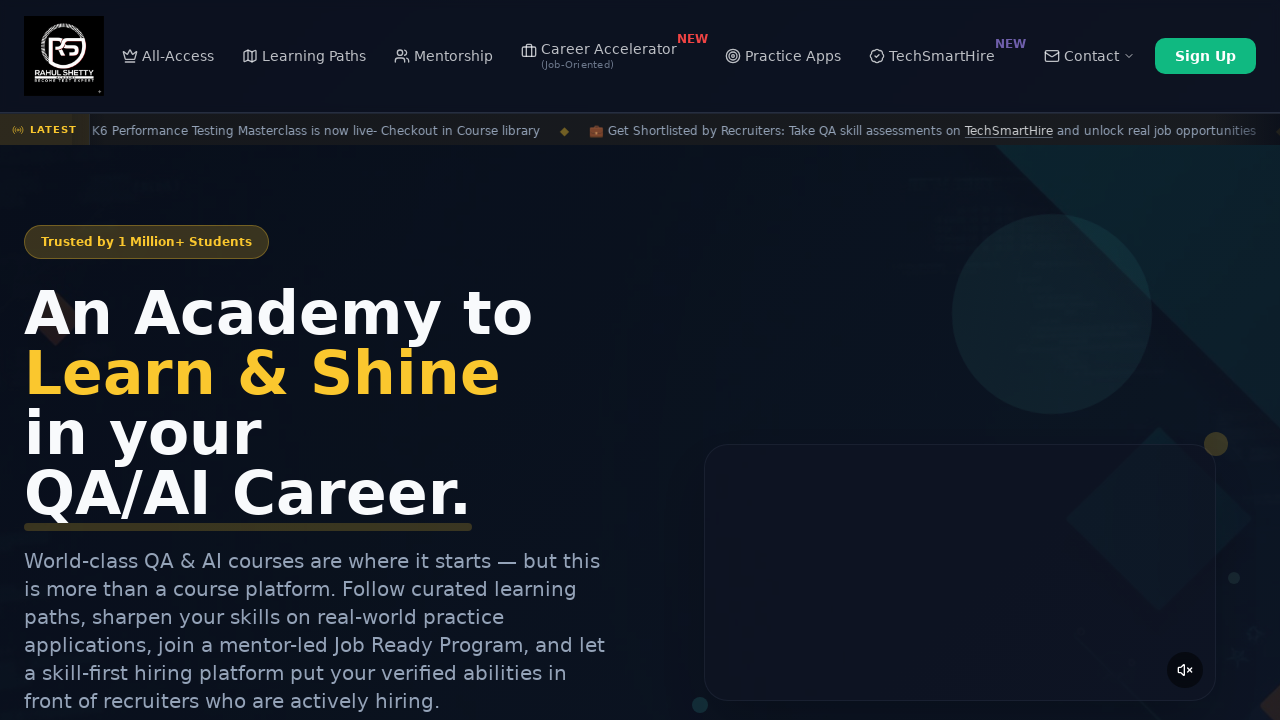

Switched back to original tab
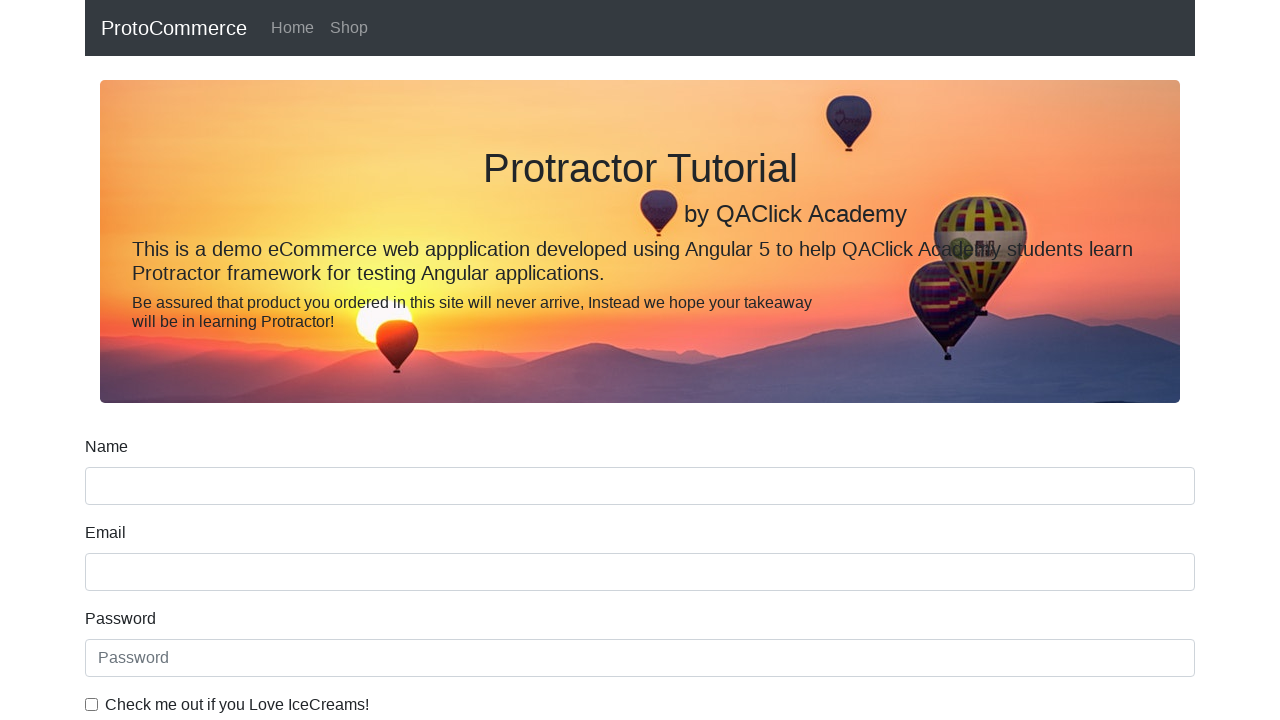

Filled name field with extracted course name: 'Playwright Testing' on input[name='name']
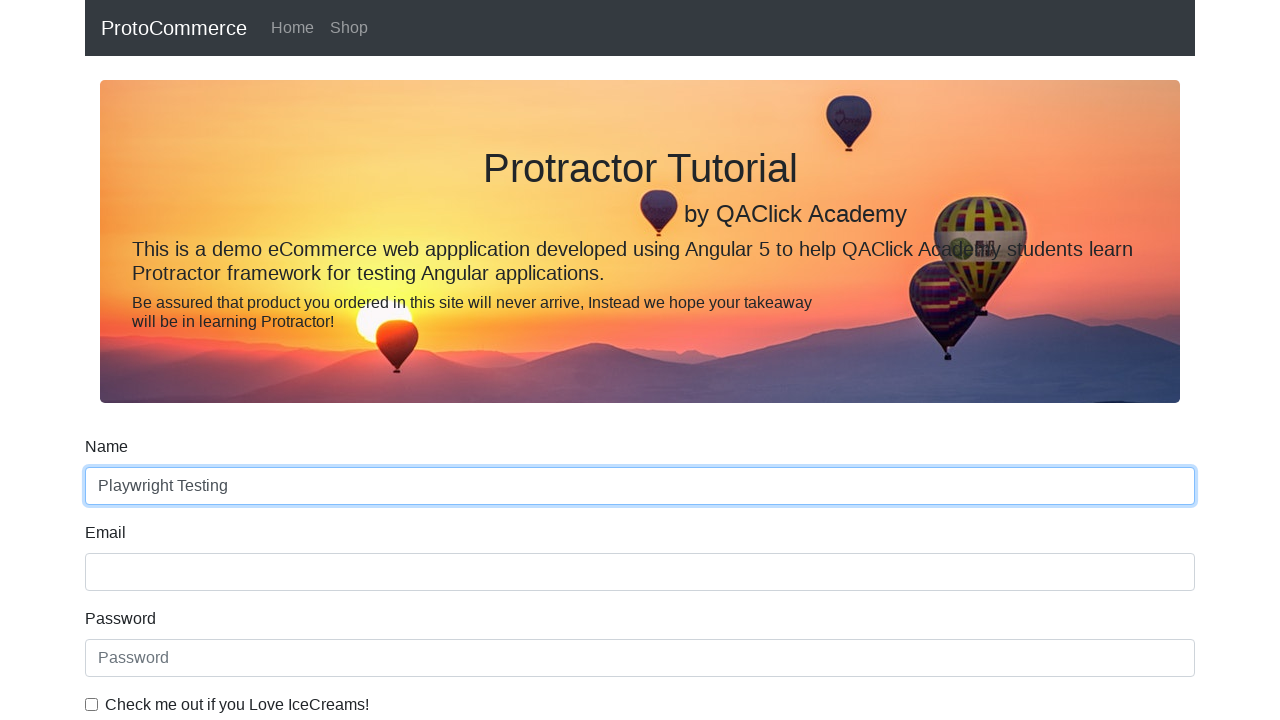

Waited 500ms for form field to be filled
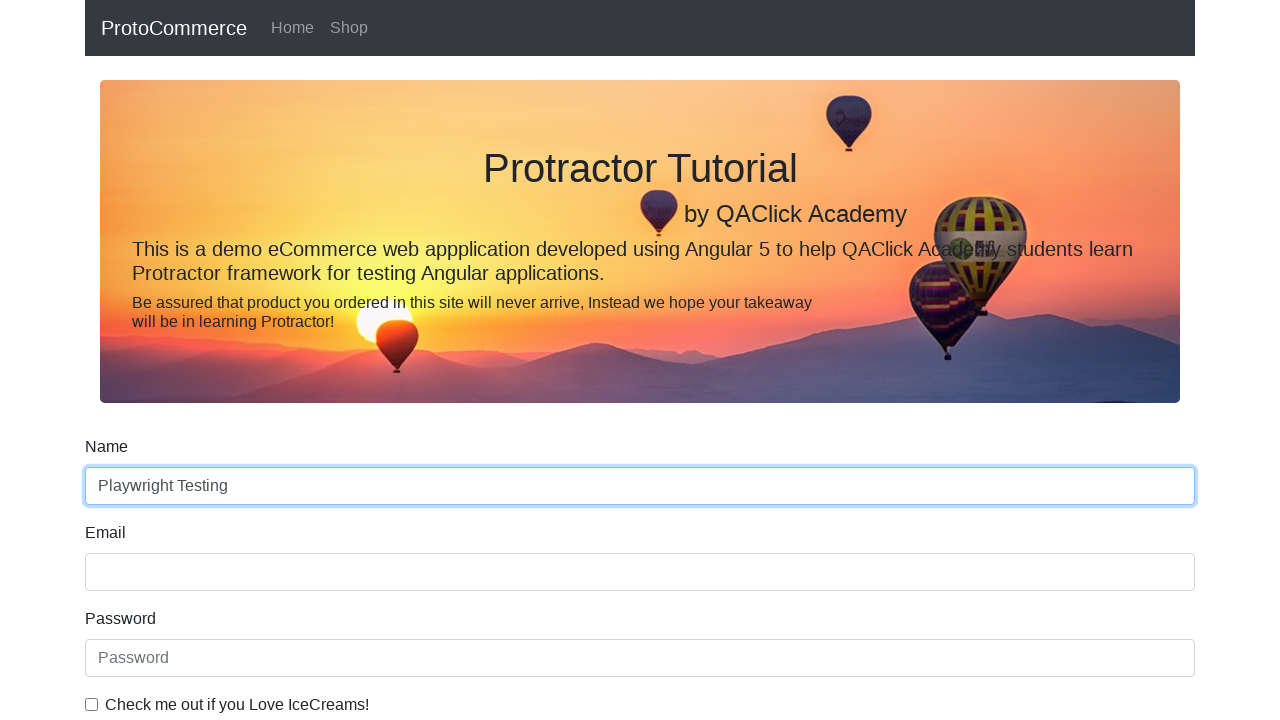

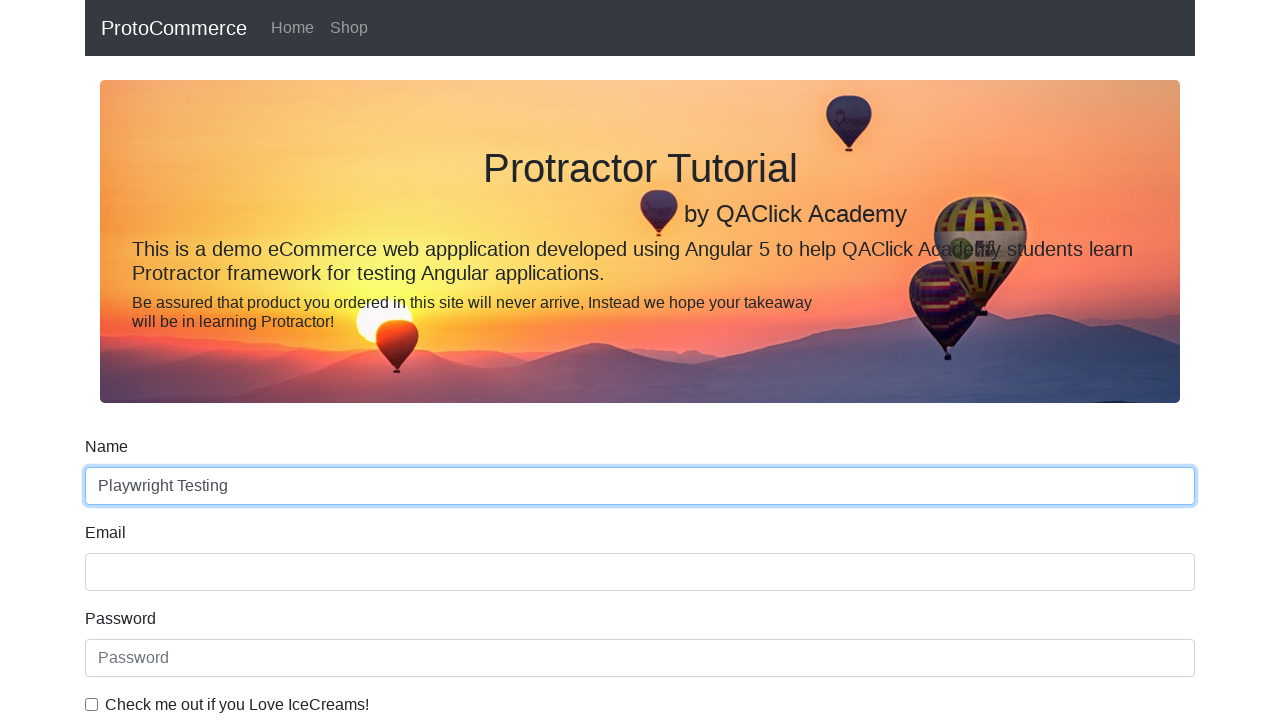